Navigates to login page and verifies that email and password input fields have correct type attributes

Starting URL: https://vue-demo.daniel-avellaneda.com

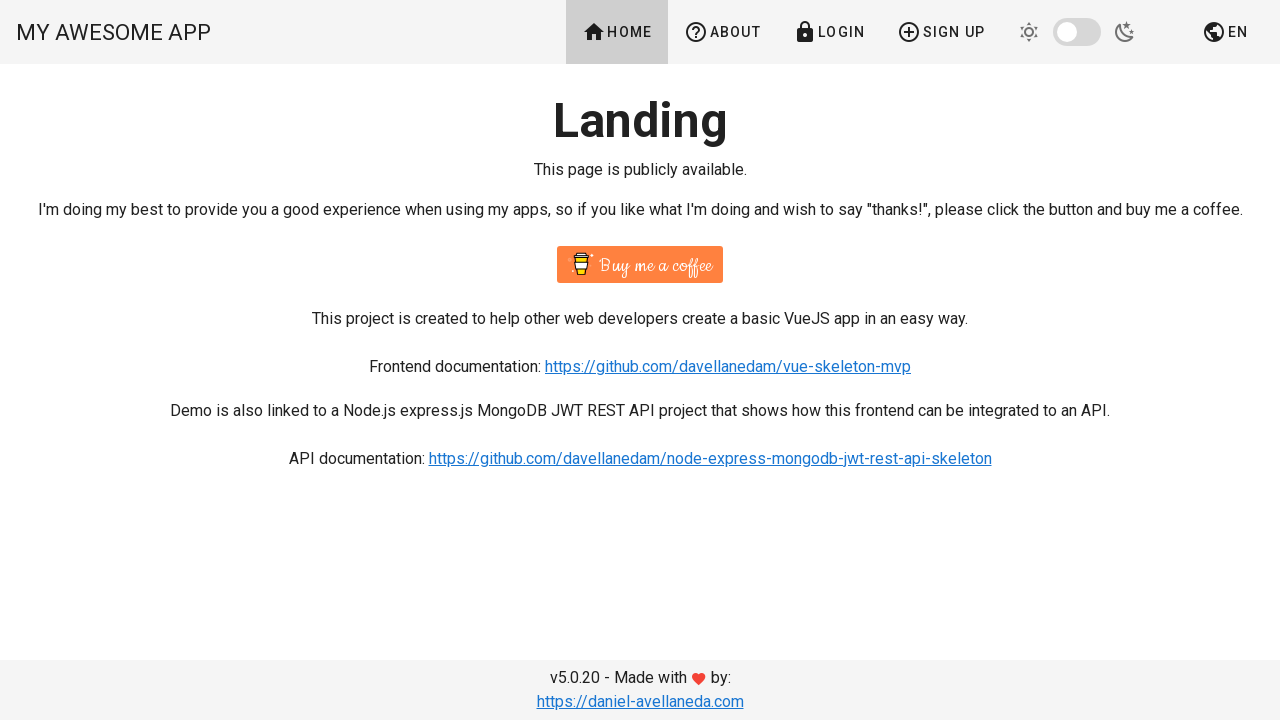

Clicked Login button to navigate to login page at (829, 32) on text=Login
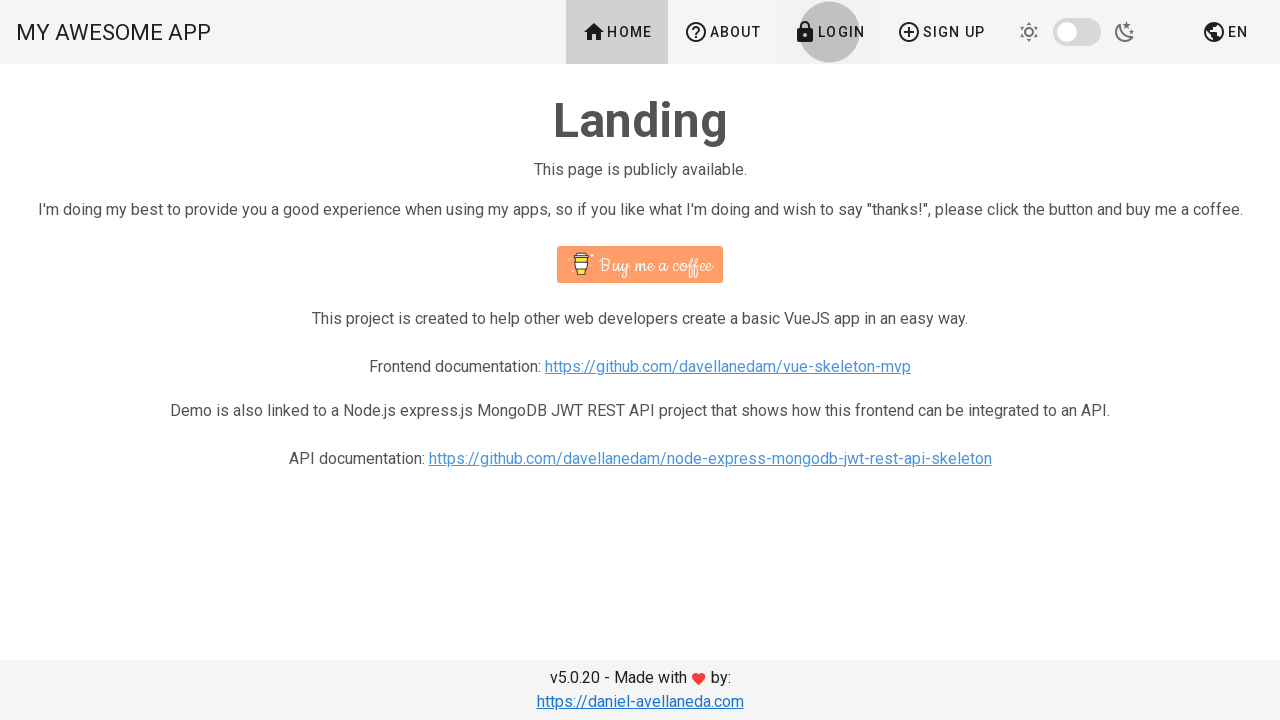

Email input field with type='email' is visible
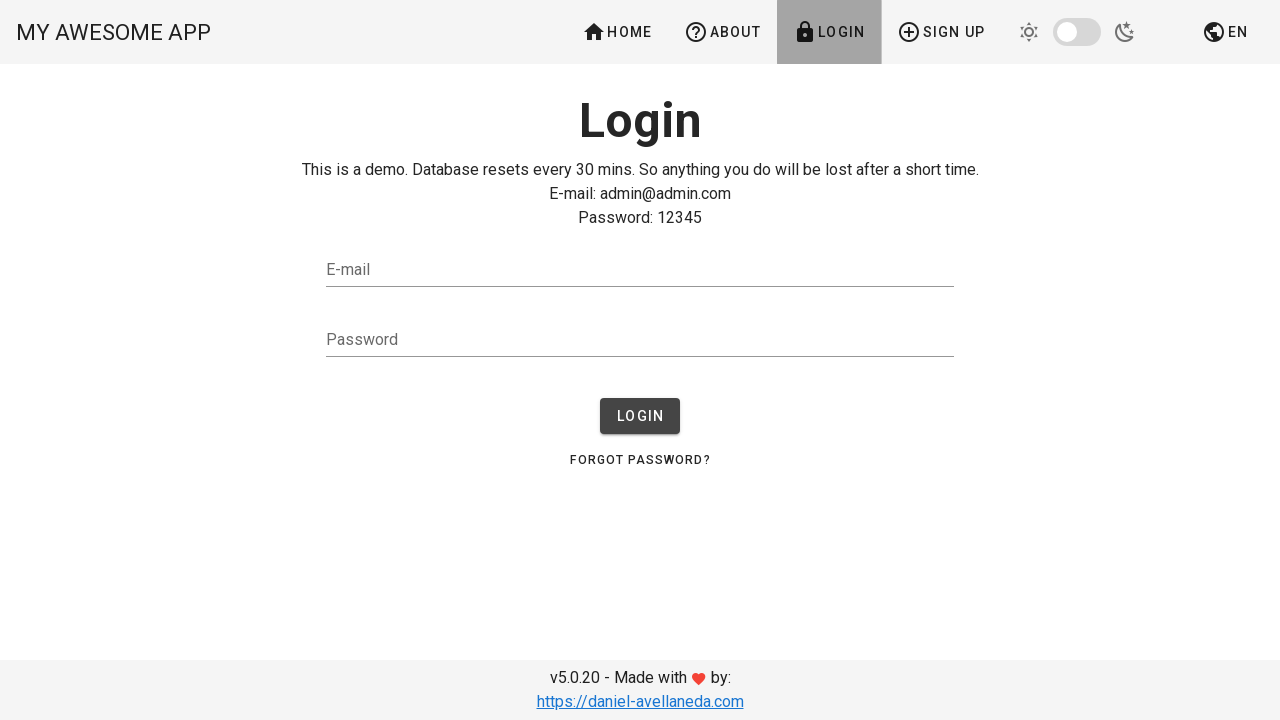

Password input field with type='password' is visible
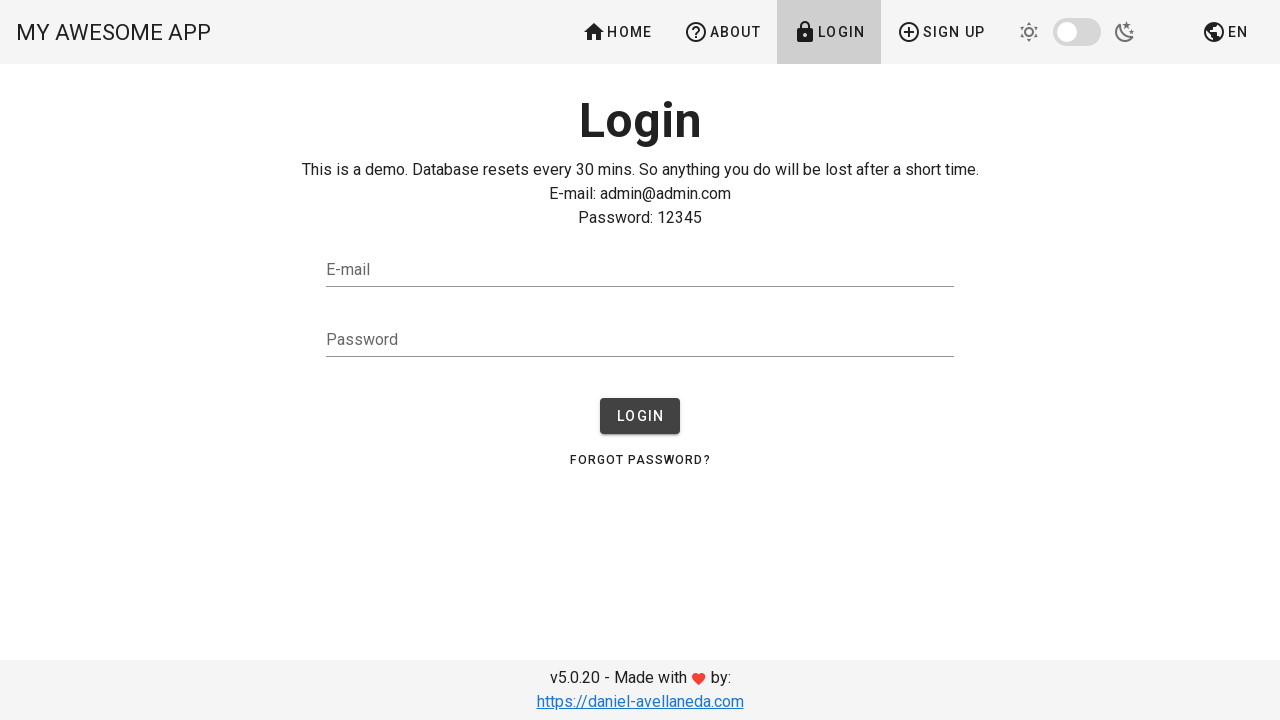

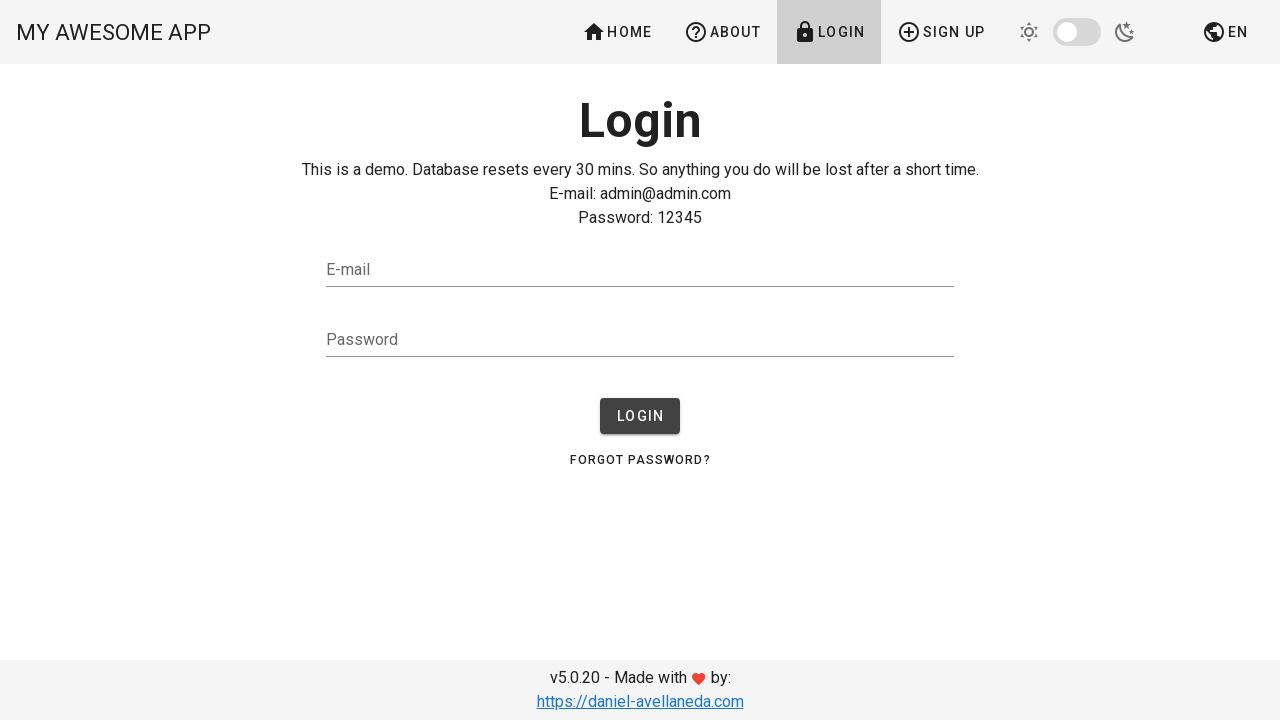